Tests dynamic content loading by clicking a start button and waiting for hidden text to appear on the page

Starting URL: http://the-internet.herokuapp.com/dynamic_loading/2

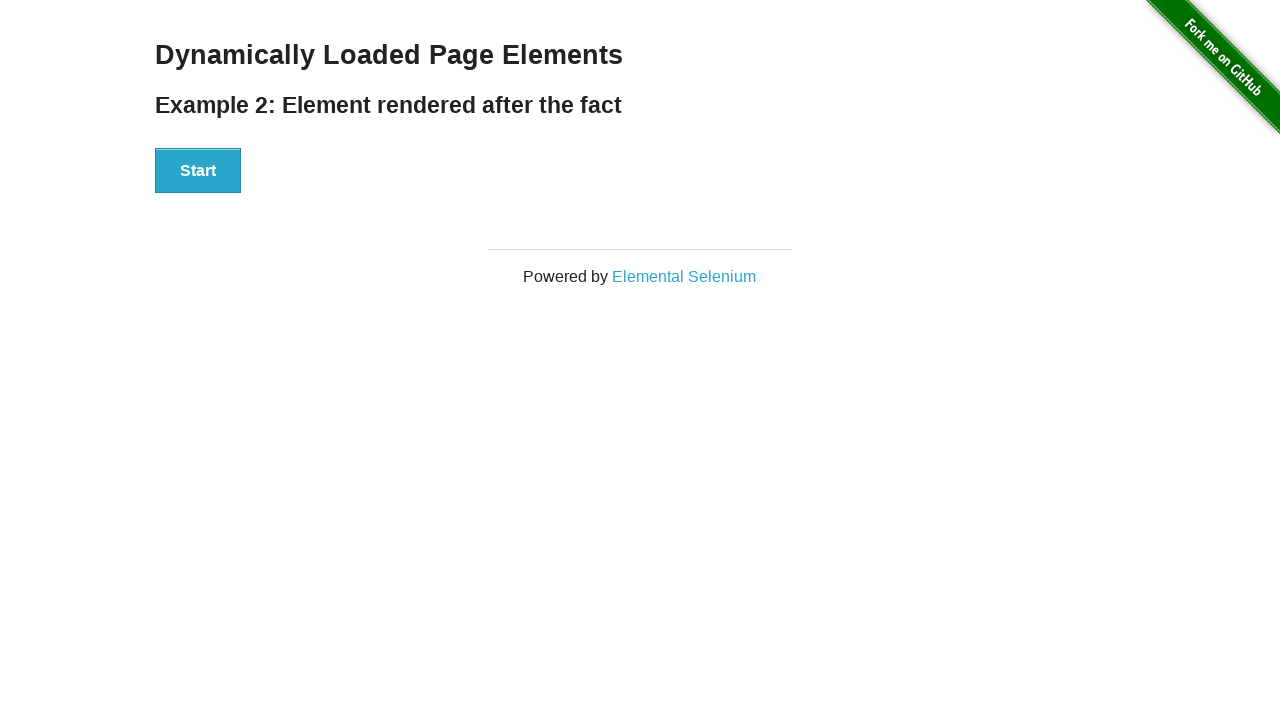

Clicked Start button to trigger dynamic content loading at (198, 171) on #start > button
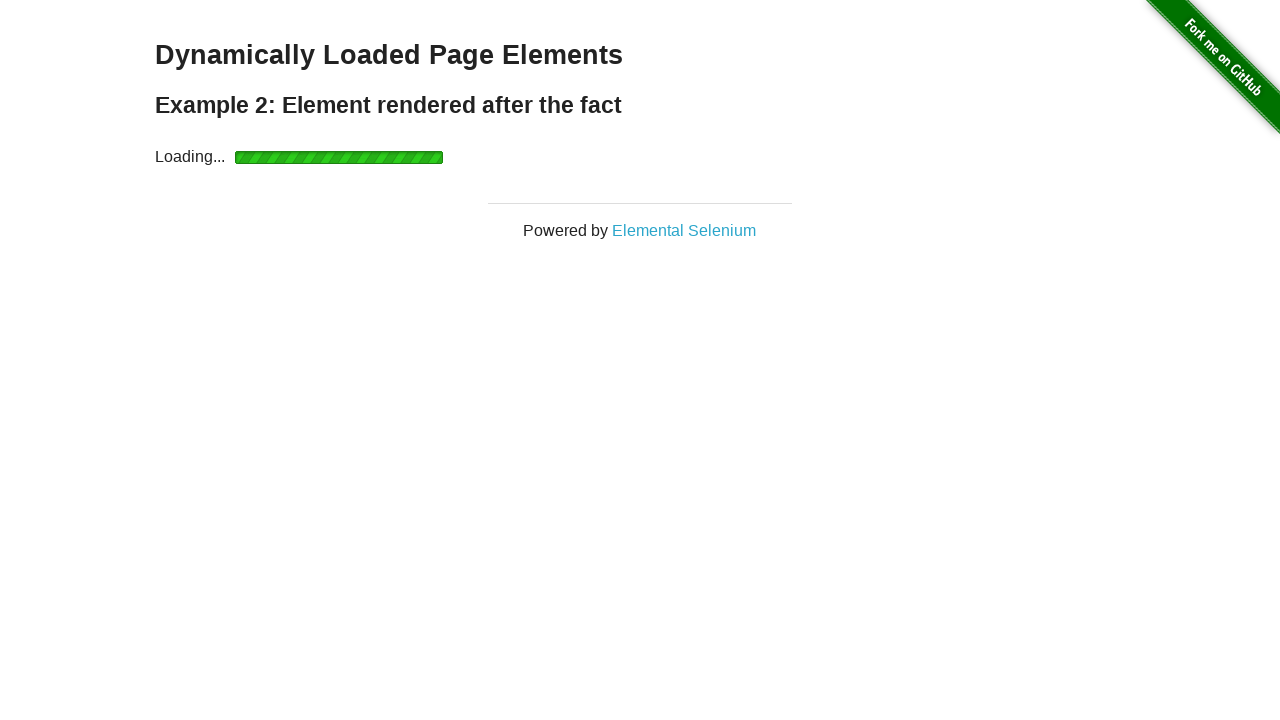

Waited for hidden text to become visible
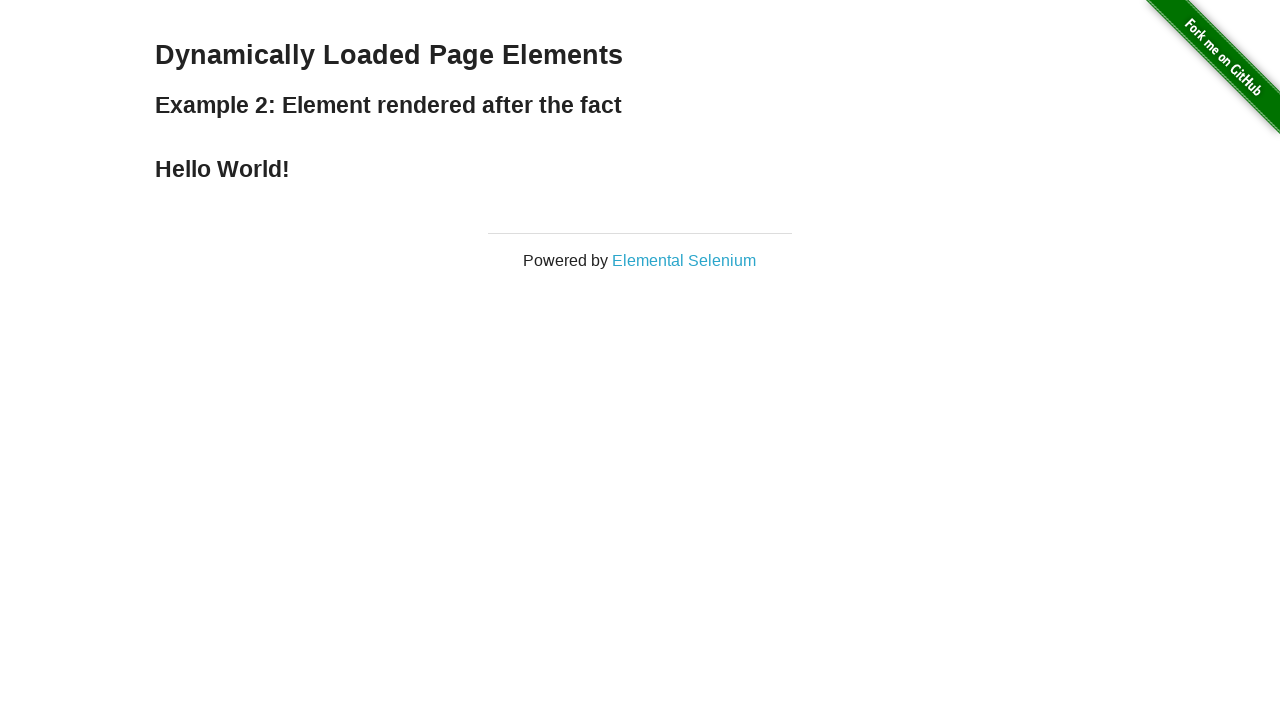

Retrieved hidden text content: 'Hello World!'
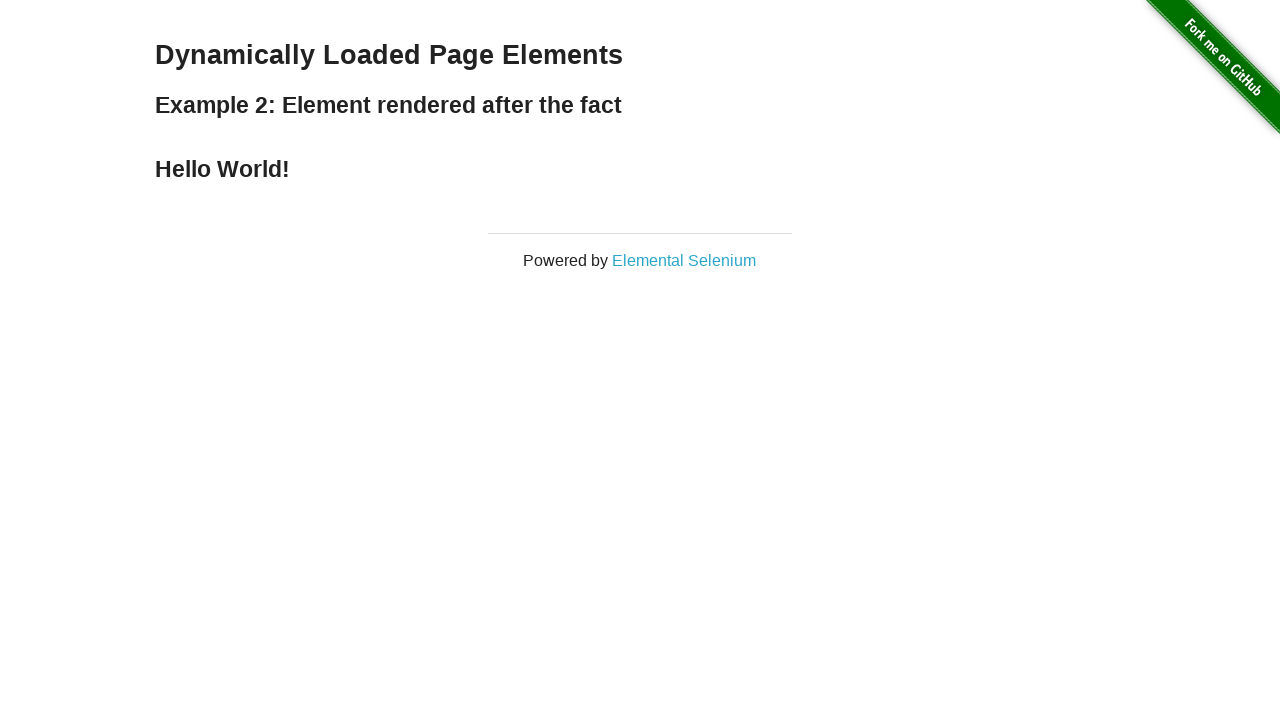

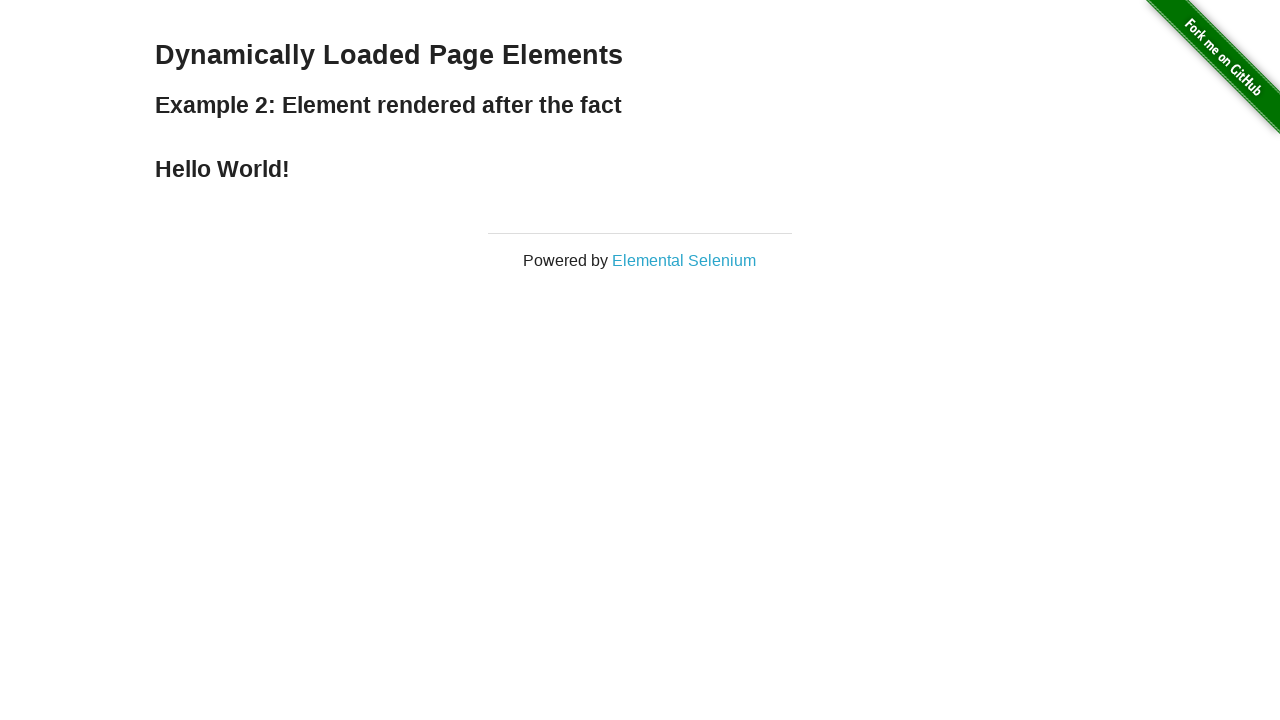